Tests checkbox functionality by verifying initial state, toggling a checkbox on and off, and counting total checkboxes on the page

Starting URL: https://www.rahulshettyacademy.com/AutomationPractice/

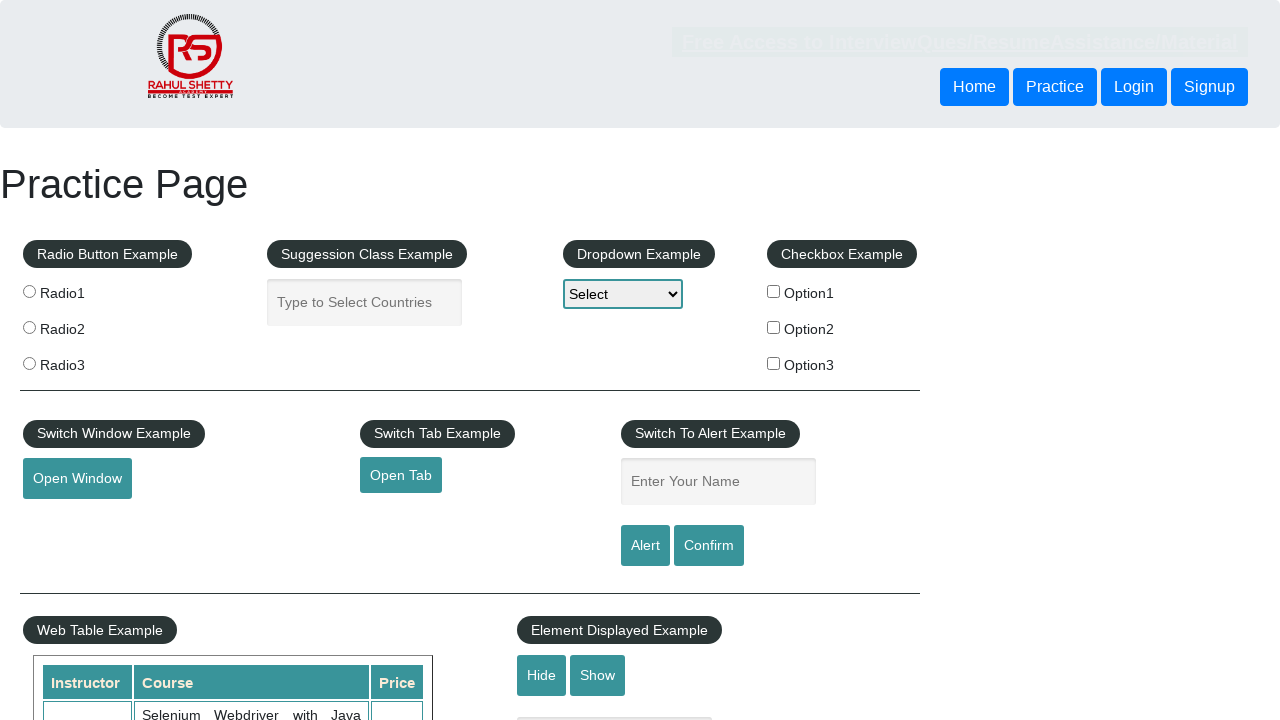

Verified checkbox #checkBoxOption1 is not initially selected
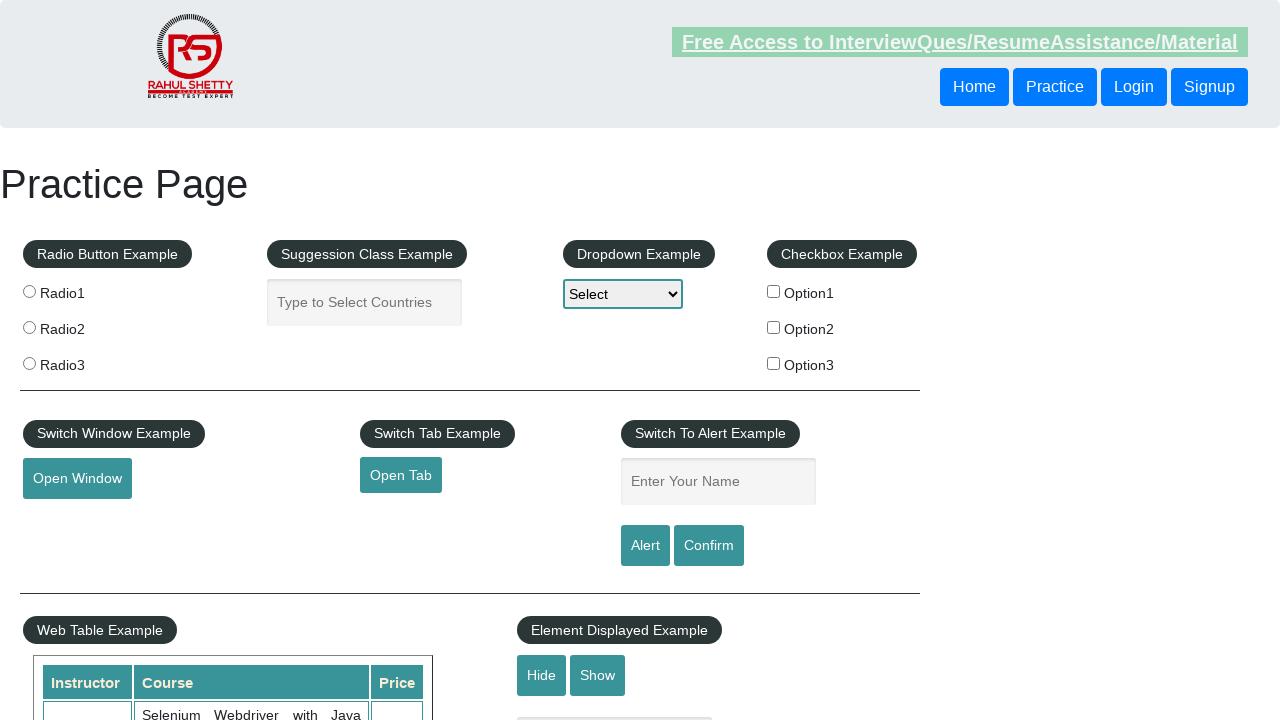

Clicked checkbox #checkBoxOption1 to toggle it on at (774, 291) on #checkBoxOption1
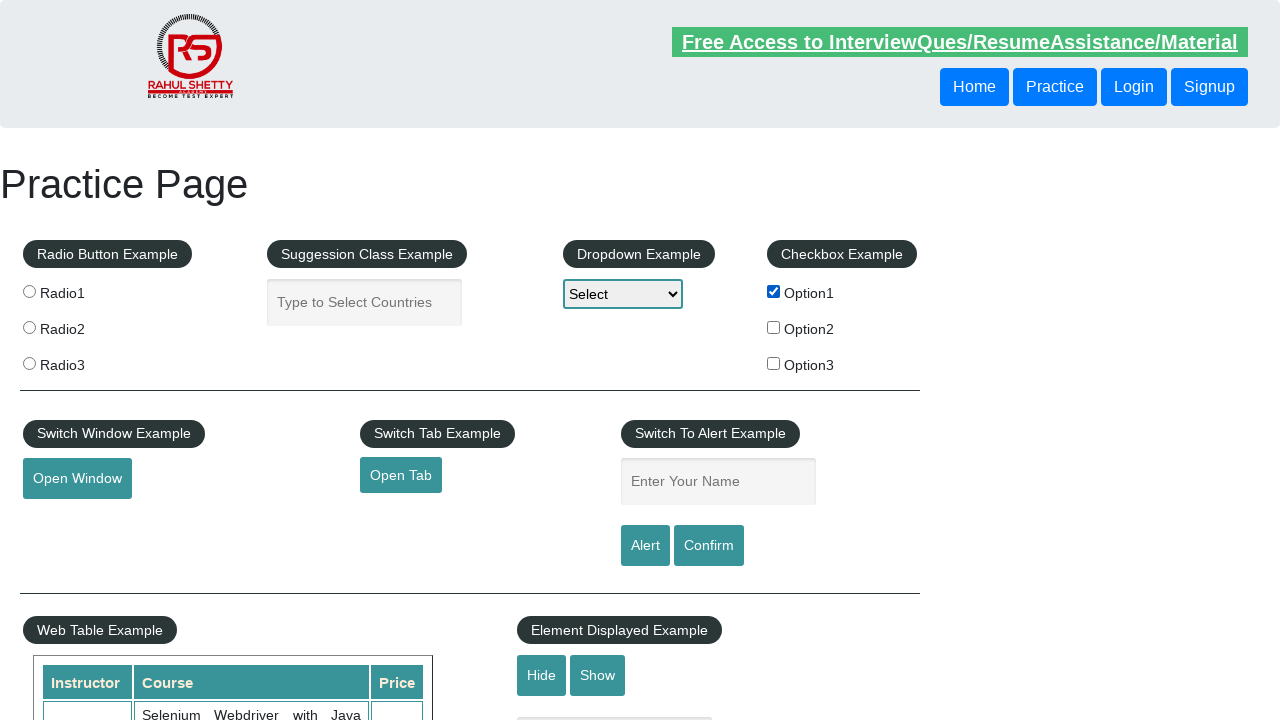

Verified checkbox #checkBoxOption1 is now selected
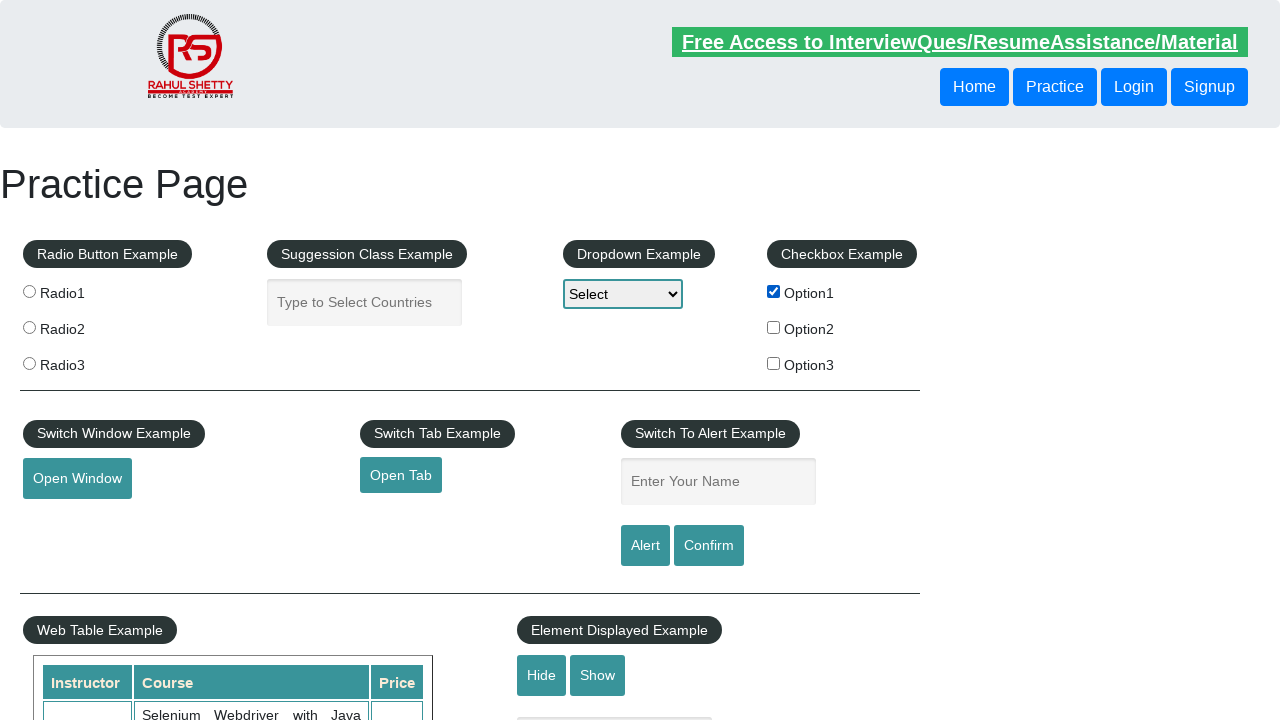

Clicked checkbox #checkBoxOption1 to toggle it off at (774, 291) on #checkBoxOption1
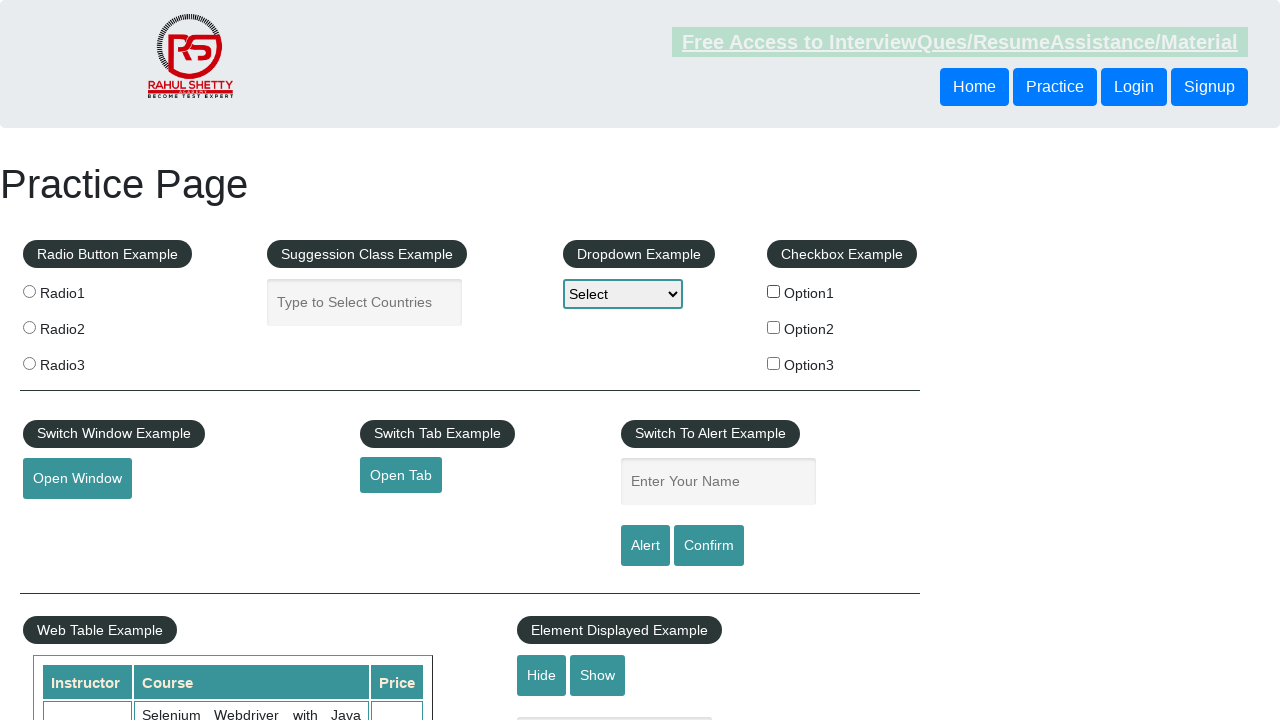

Counted total checkboxes on the page
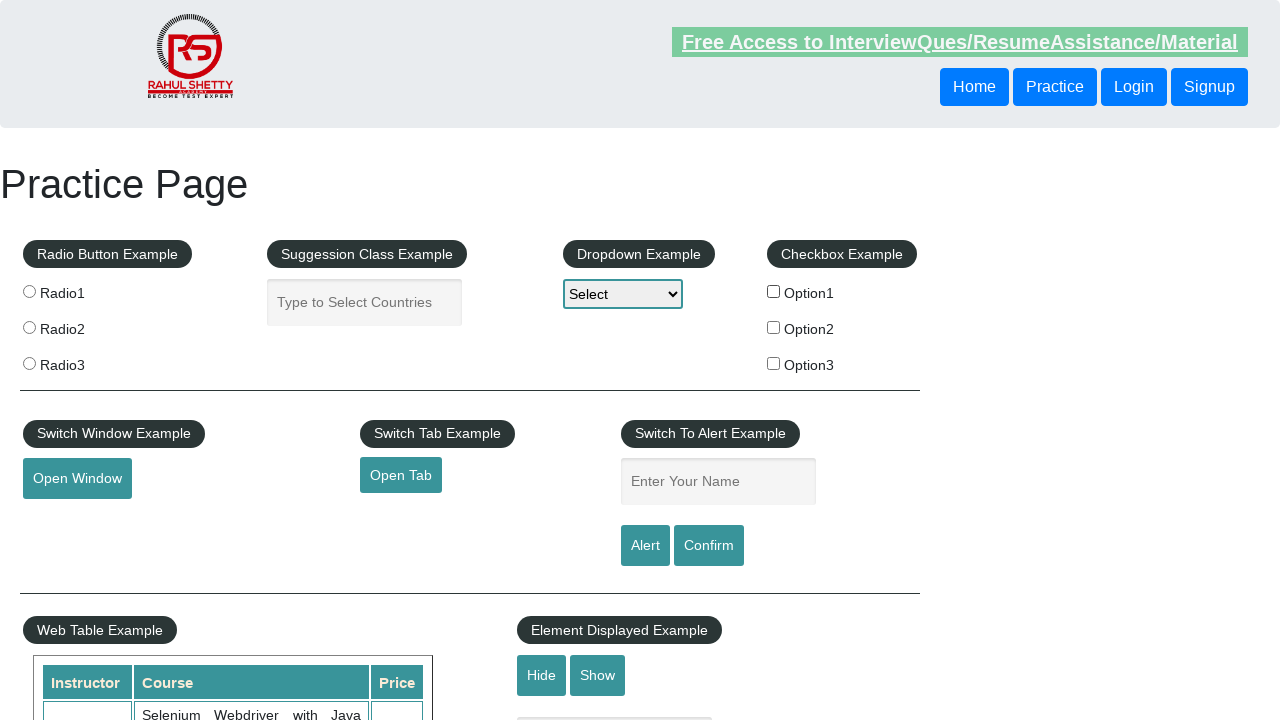

Verified total checkbox count is 3
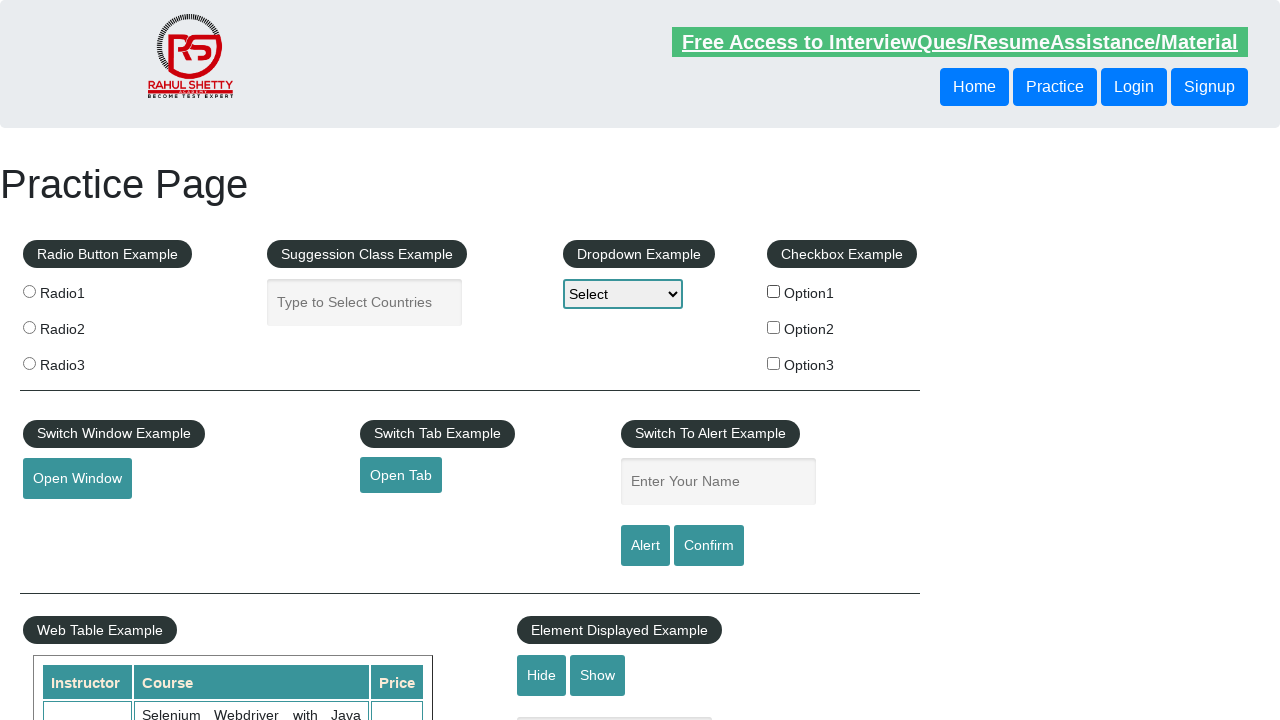

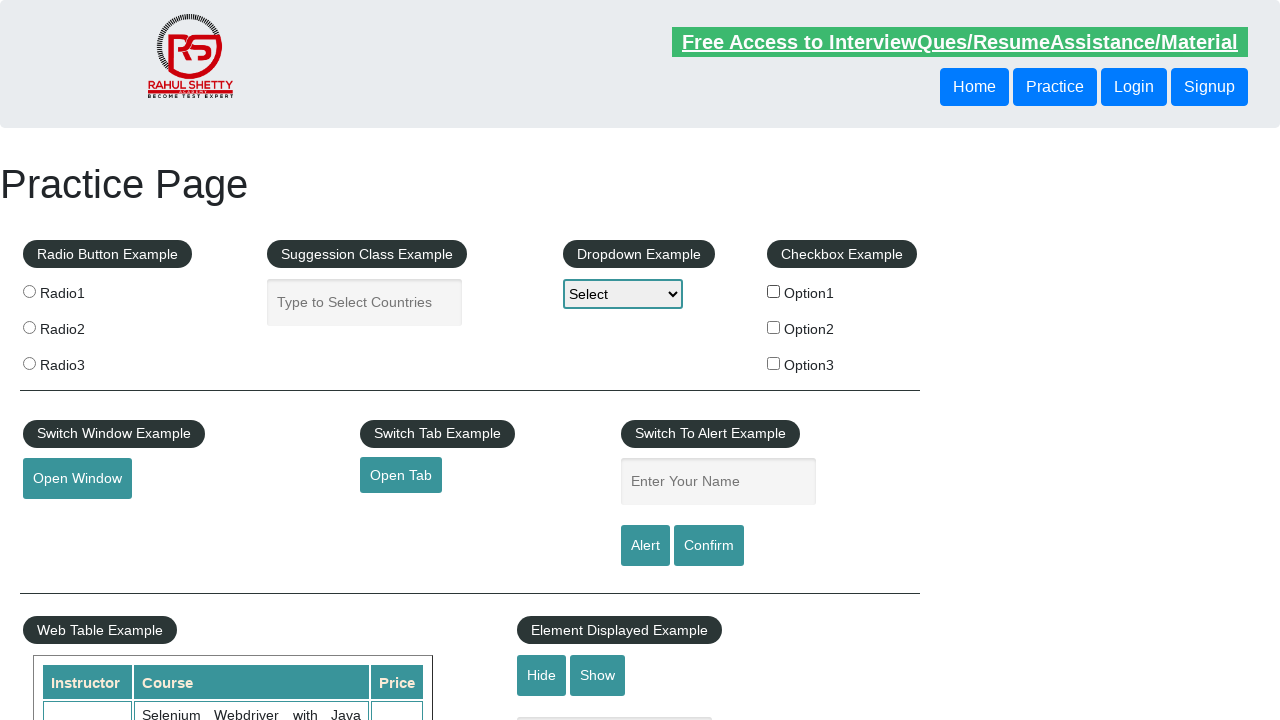